Tests radio button functionality by verifying that a disabled button cannot be selected and clicking an enabled radio button to verify selection

Starting URL: https://demoqa.com/radio-button

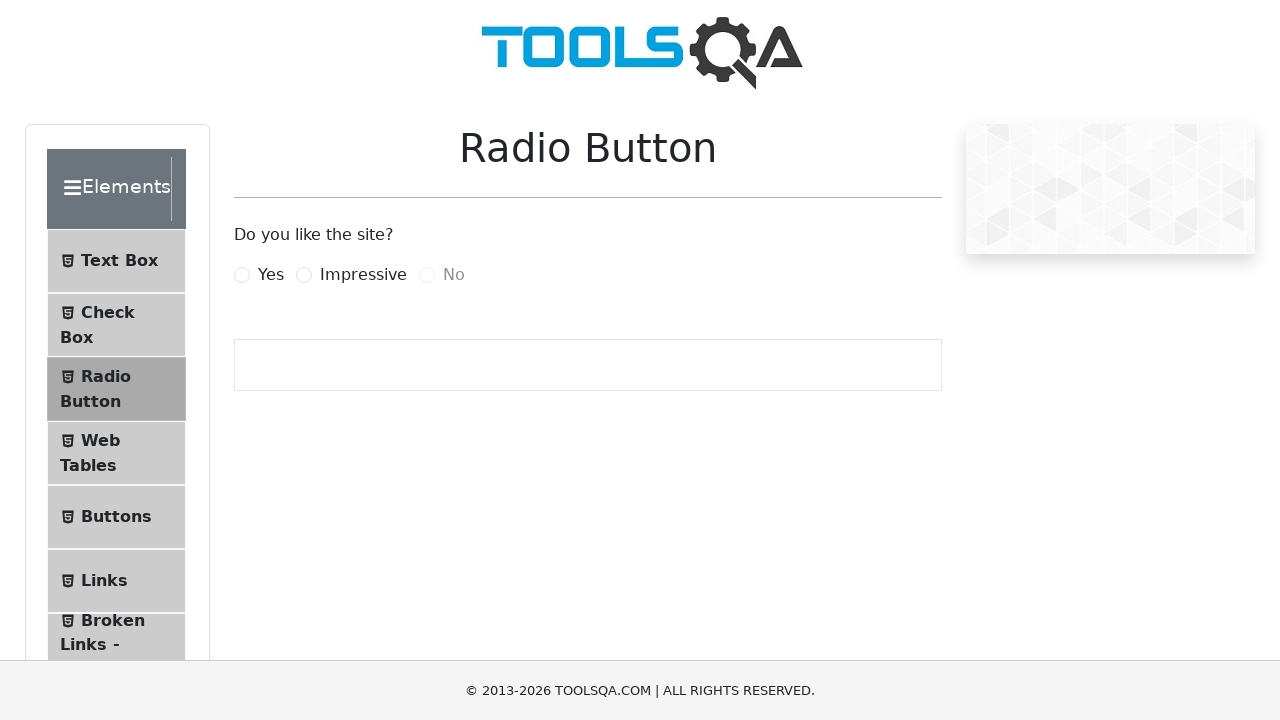

Located the 'No' radio button element
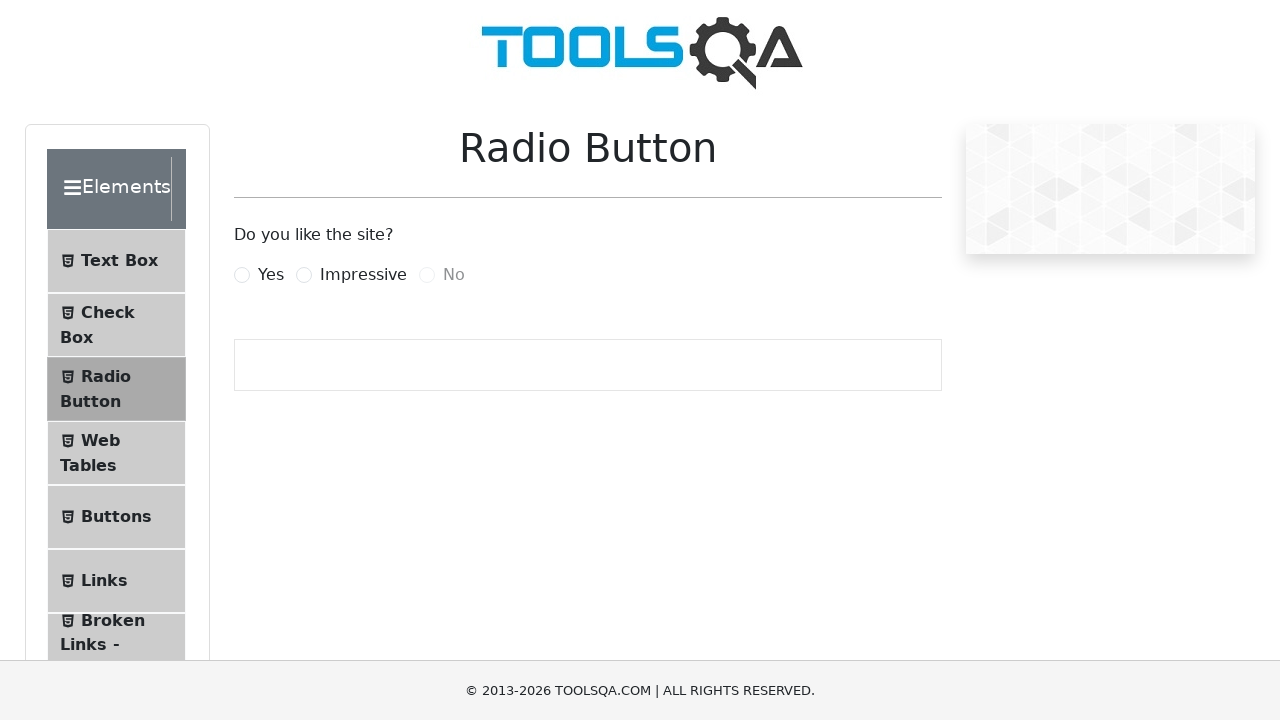

Verified that the 'No' radio button is disabled
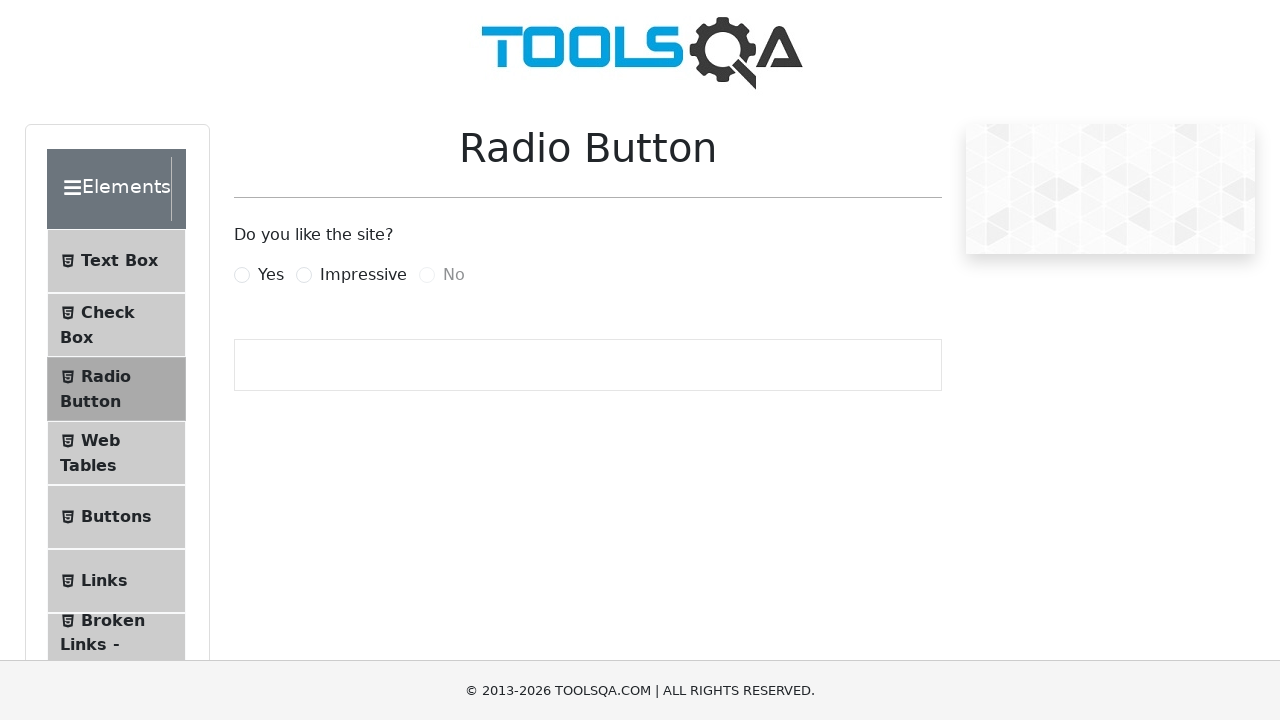

Clicked the 'Yes' radio button label to select it at (271, 275) on xpath=//label[@for='yesRadio']
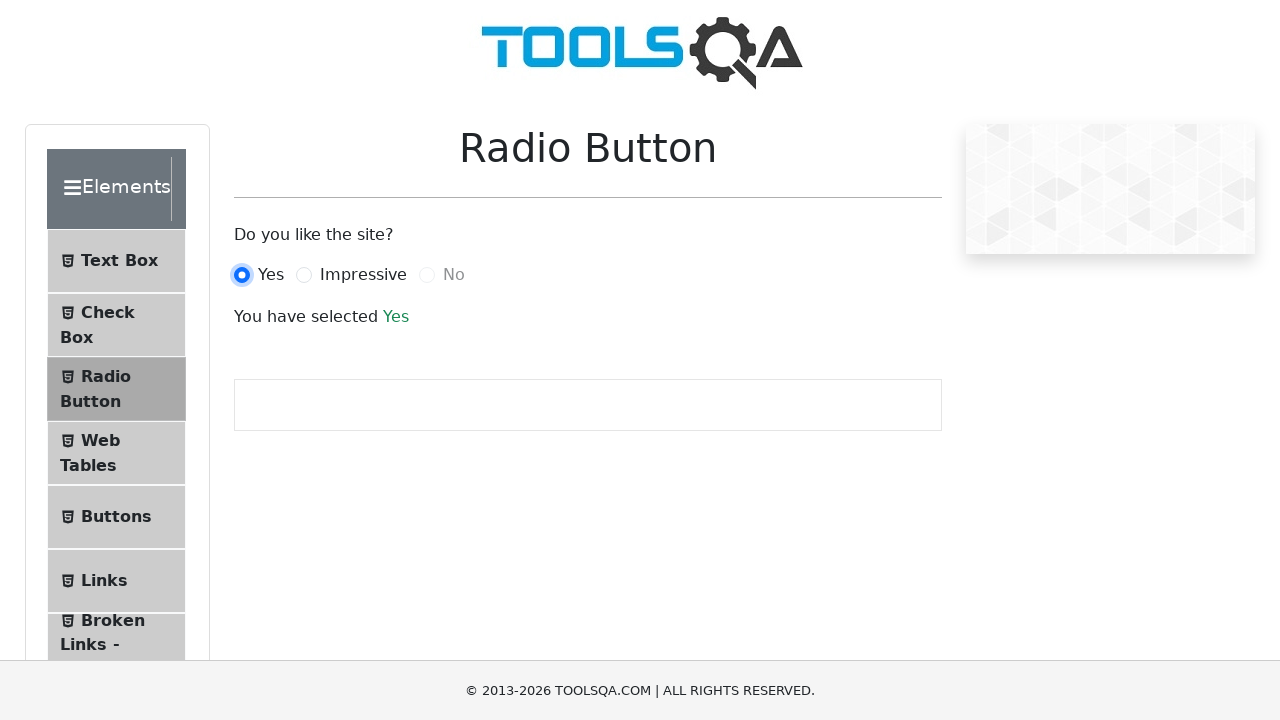

Located the 'Yes' radio button element
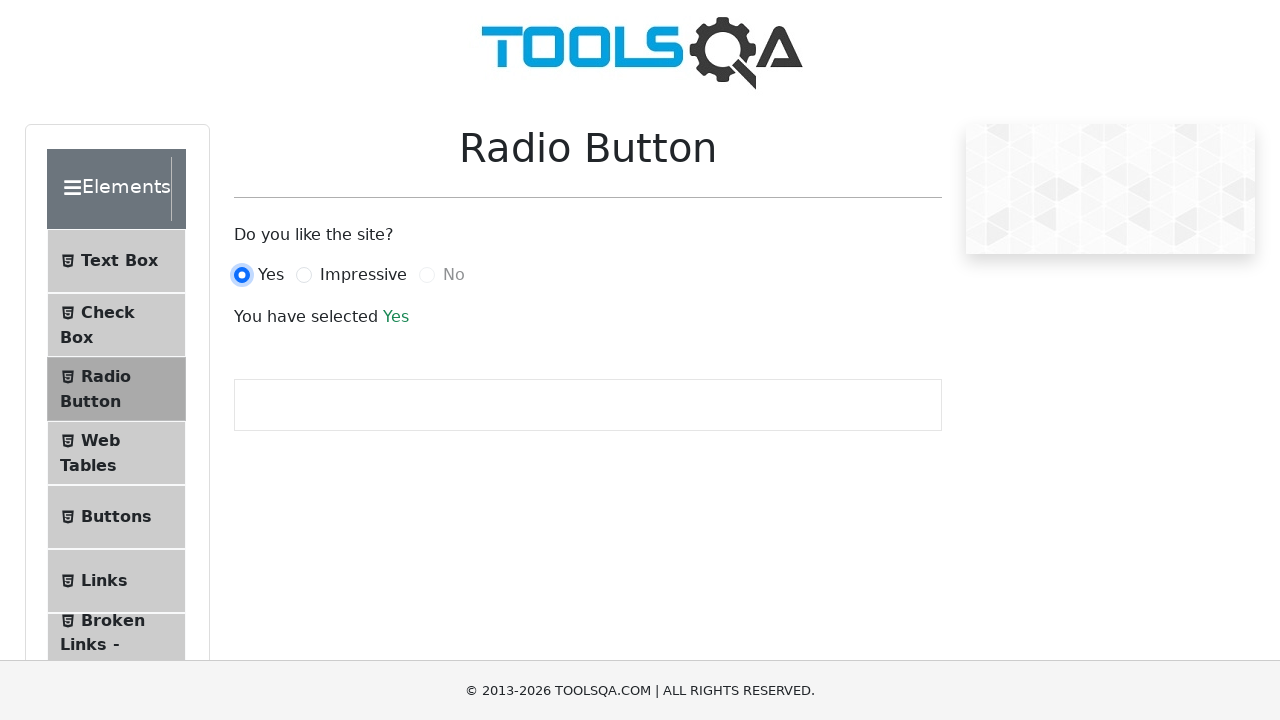

Verified that the 'Yes' radio button is now selected
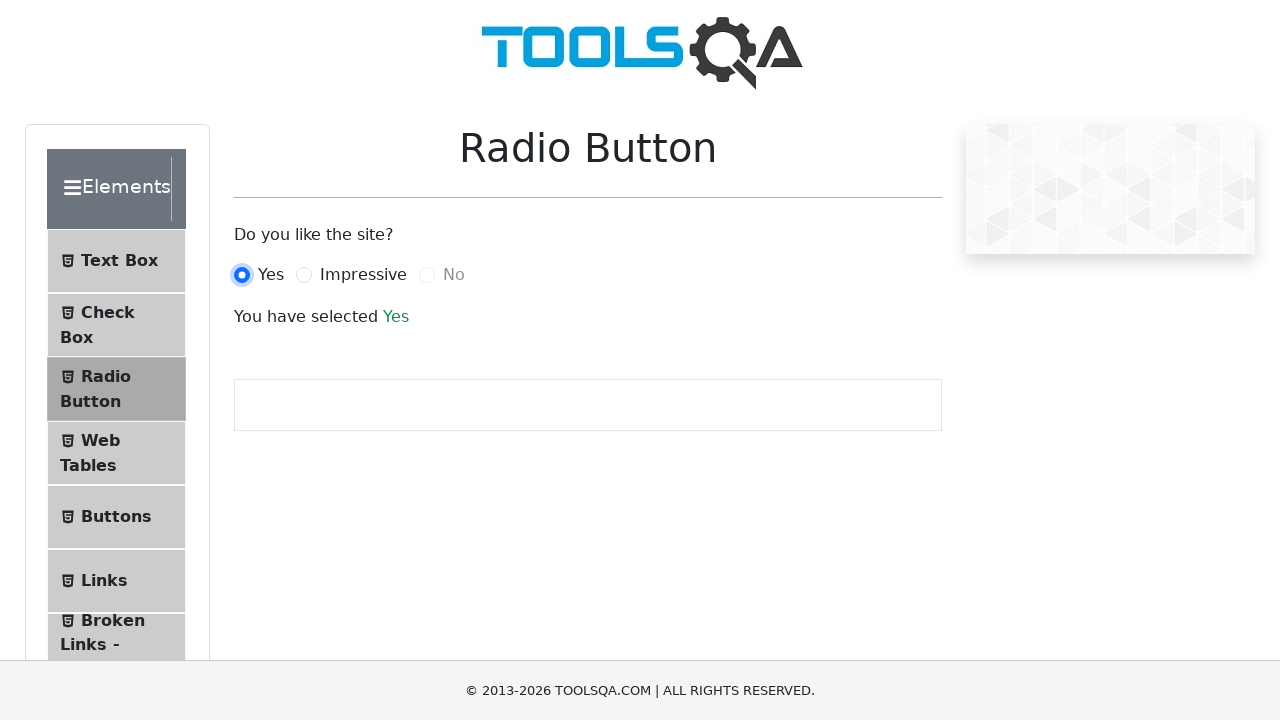

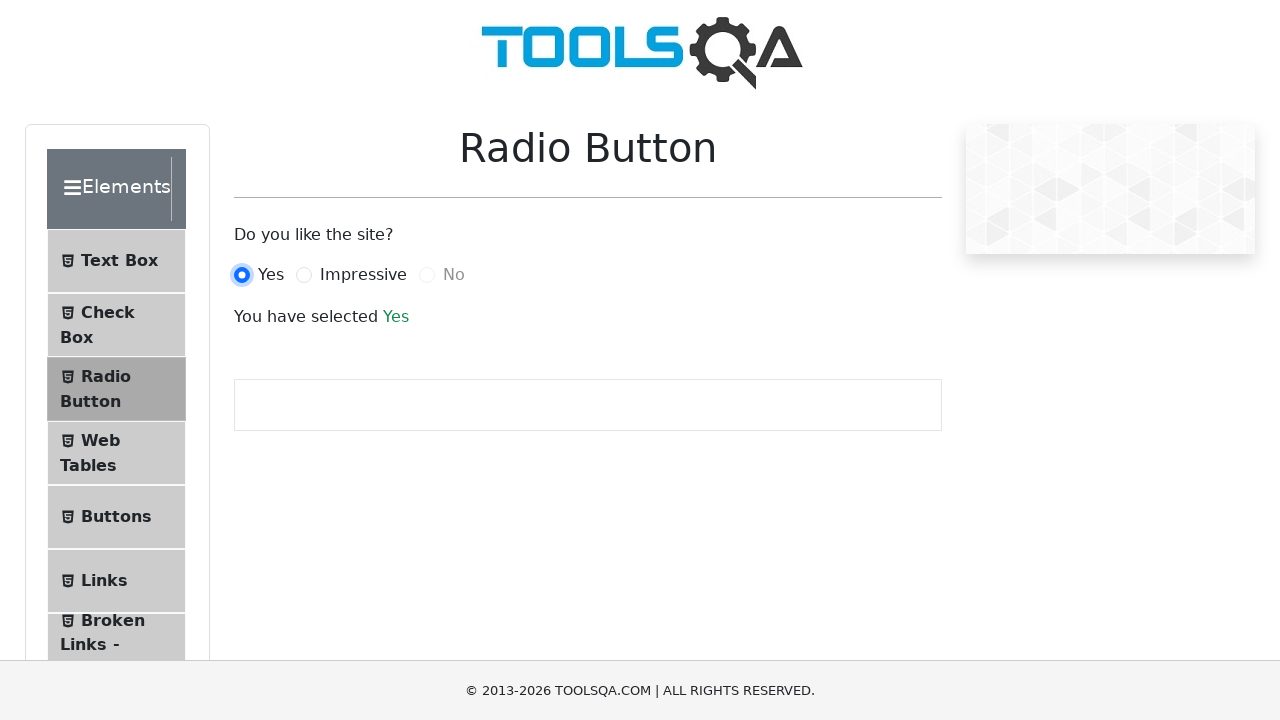